Tests CSDN search functionality by entering "京东" (JingDong) in the search field and clicking the search button

Starting URL: https://www.csdn.net

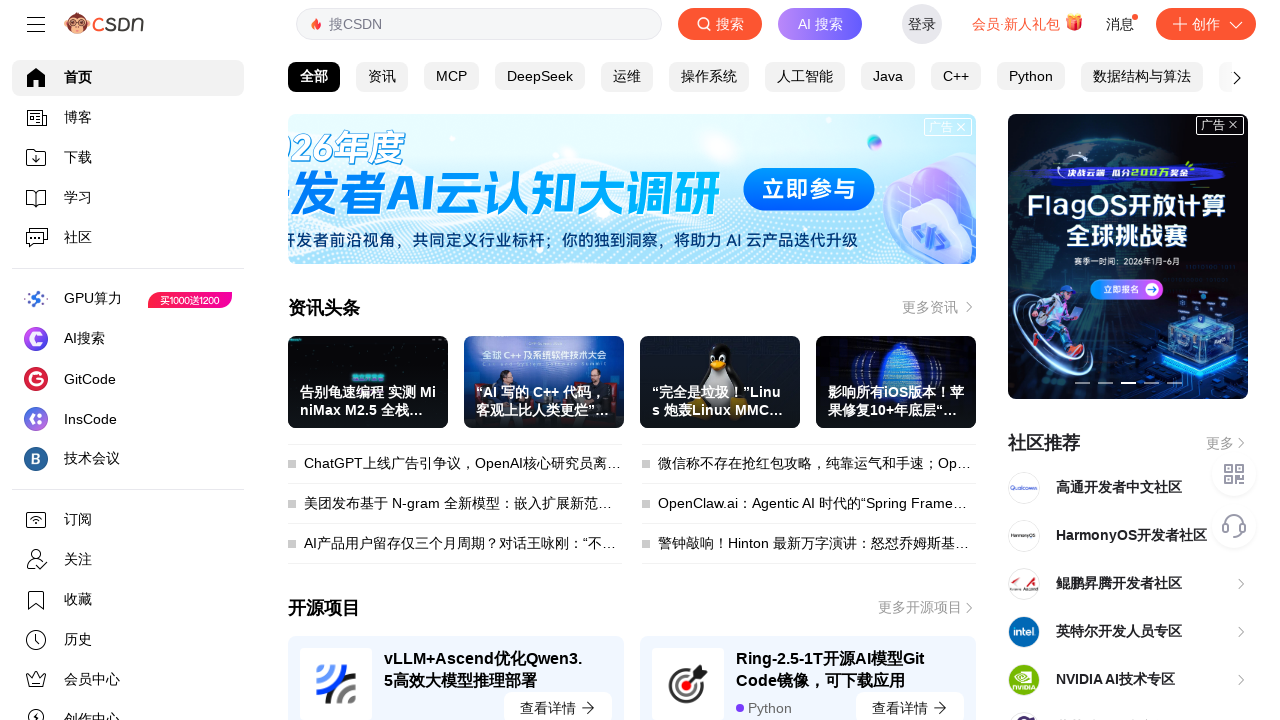

Filled search input with '京东' (JingDong) on //*[@id="toolbar-search-input"]
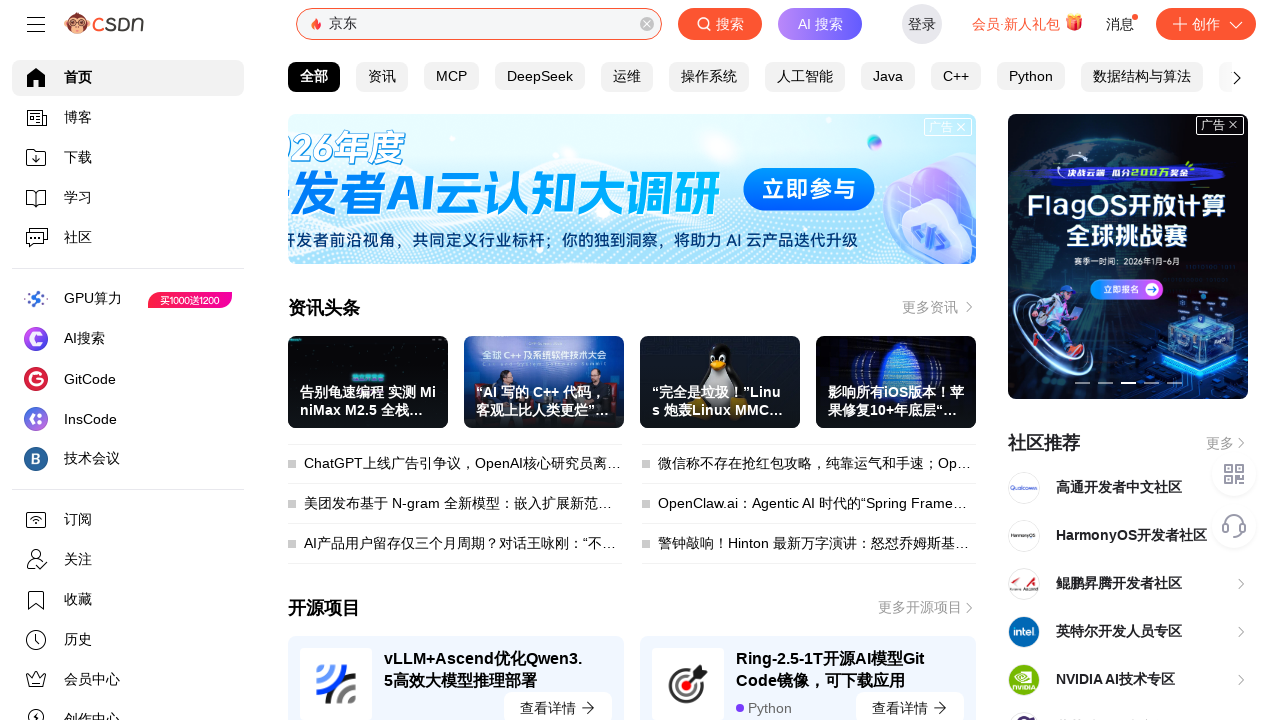

Clicked search button to search for JingDong at (720, 24) on xpath=//*[@id="toolbar-search-button"]
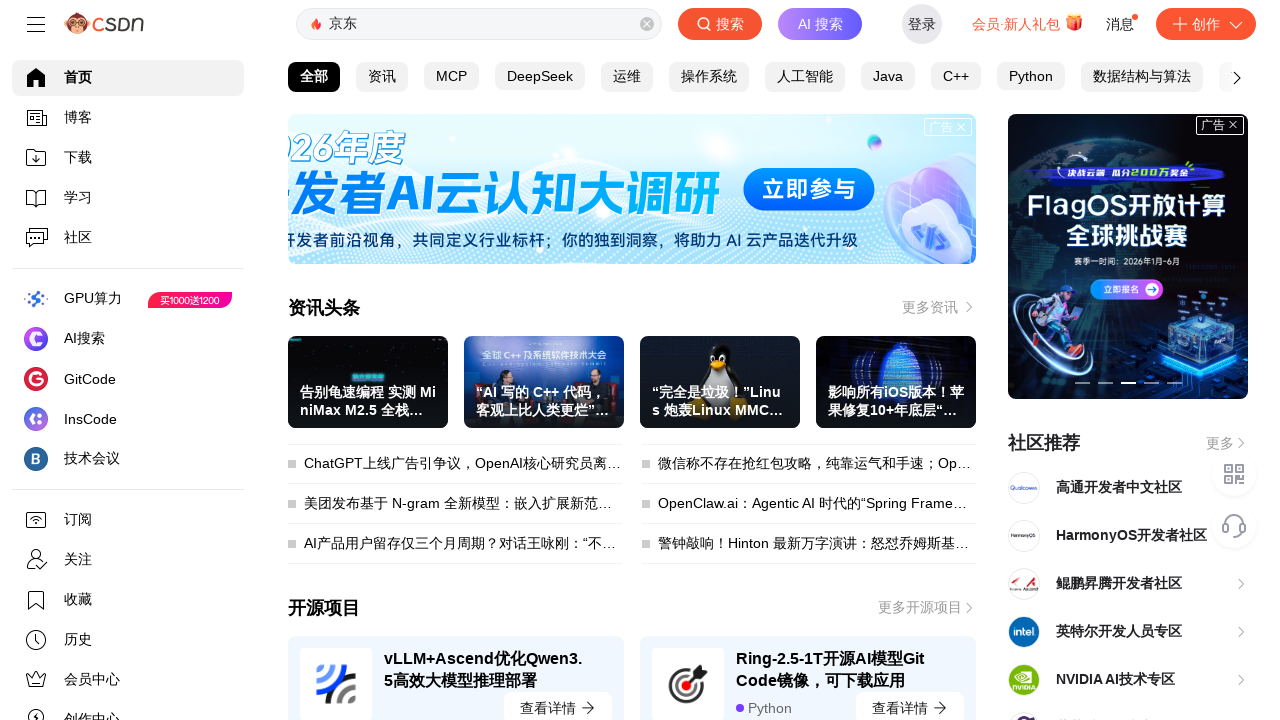

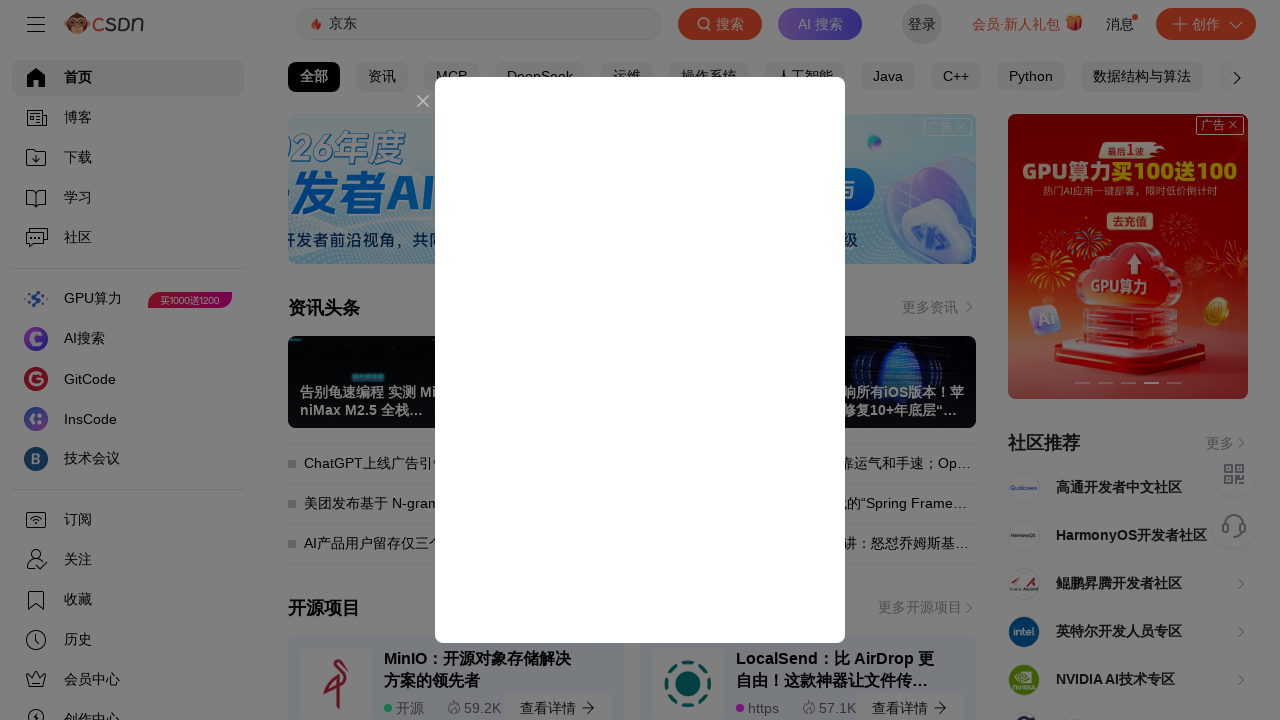